Tests that the Clear completed button is hidden when no items are completed

Starting URL: https://demo.playwright.dev/todomvc

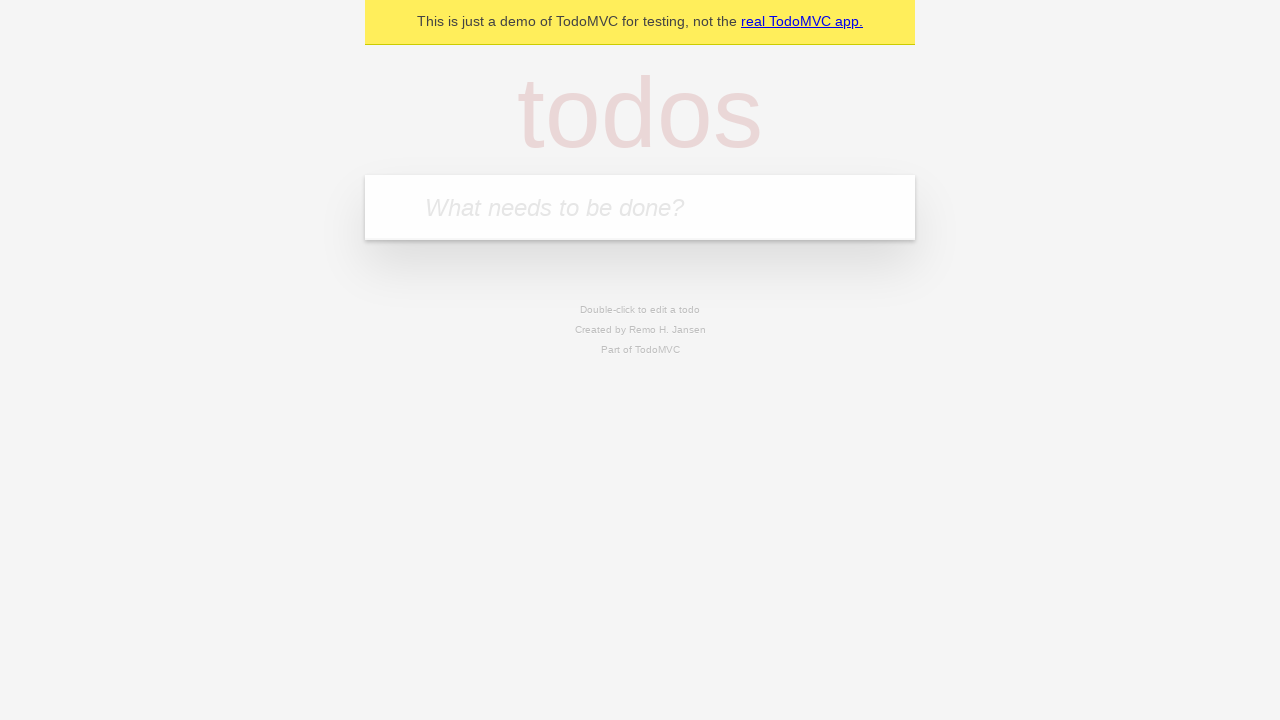

Navigated to TodoMVC demo application
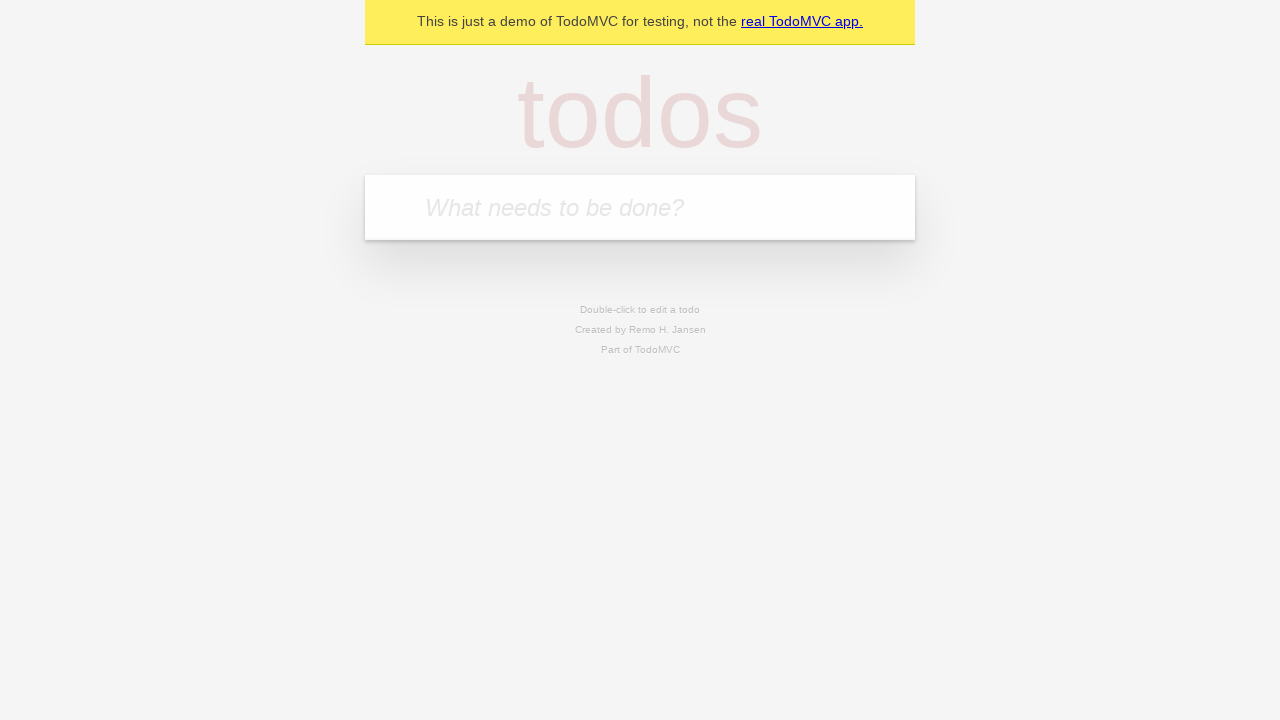

Located the 'What needs to be done?' input field
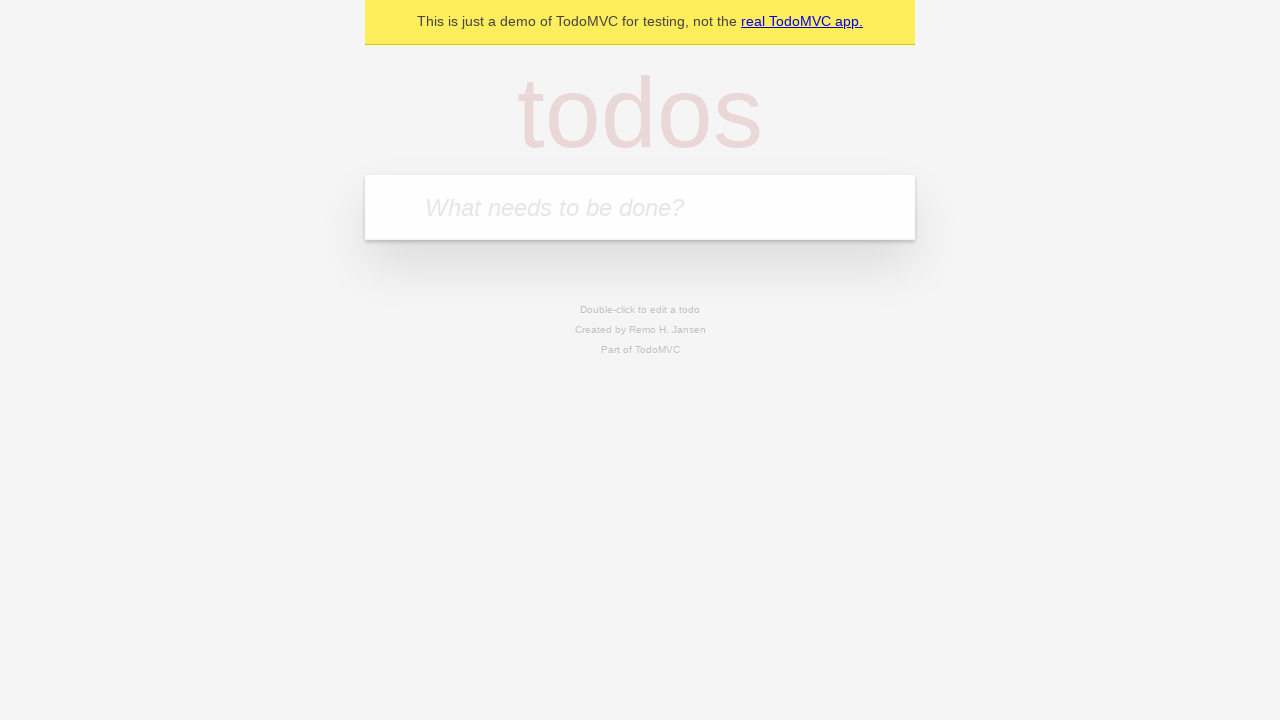

Filled first todo: 'buy some cheese' on internal:attr=[placeholder="What needs to be done?"i]
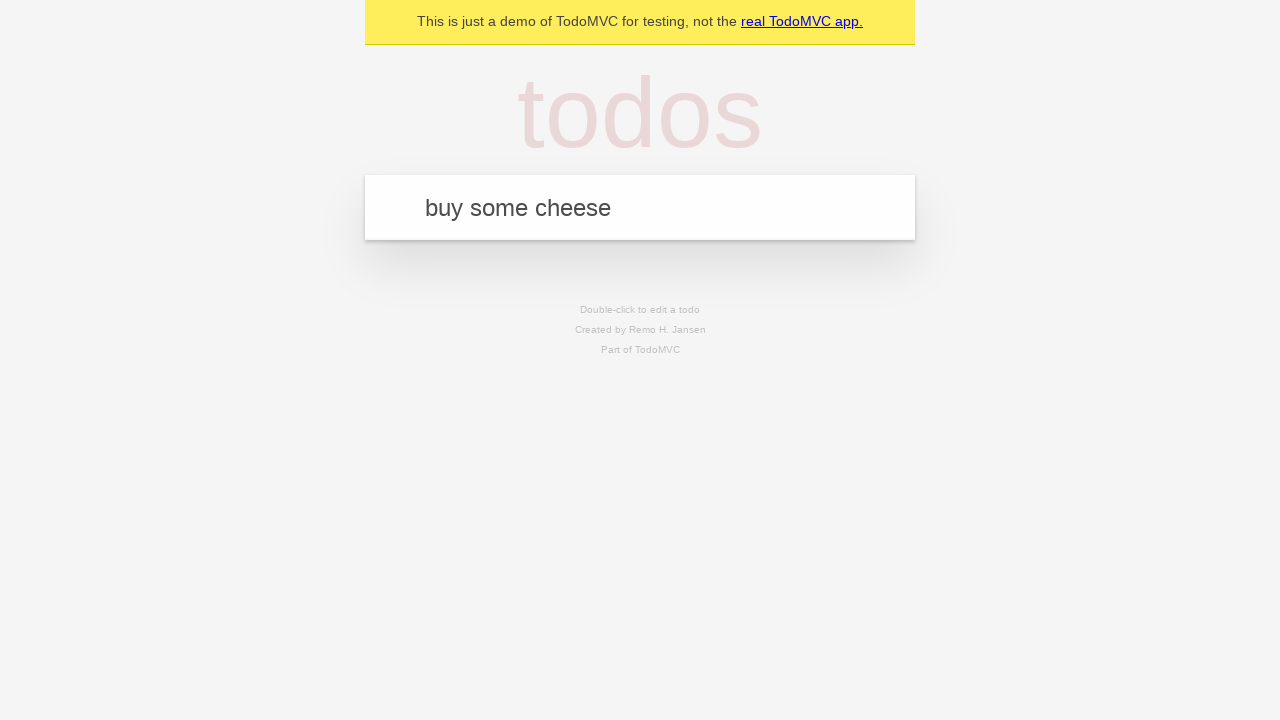

Pressed Enter to create first todo on internal:attr=[placeholder="What needs to be done?"i]
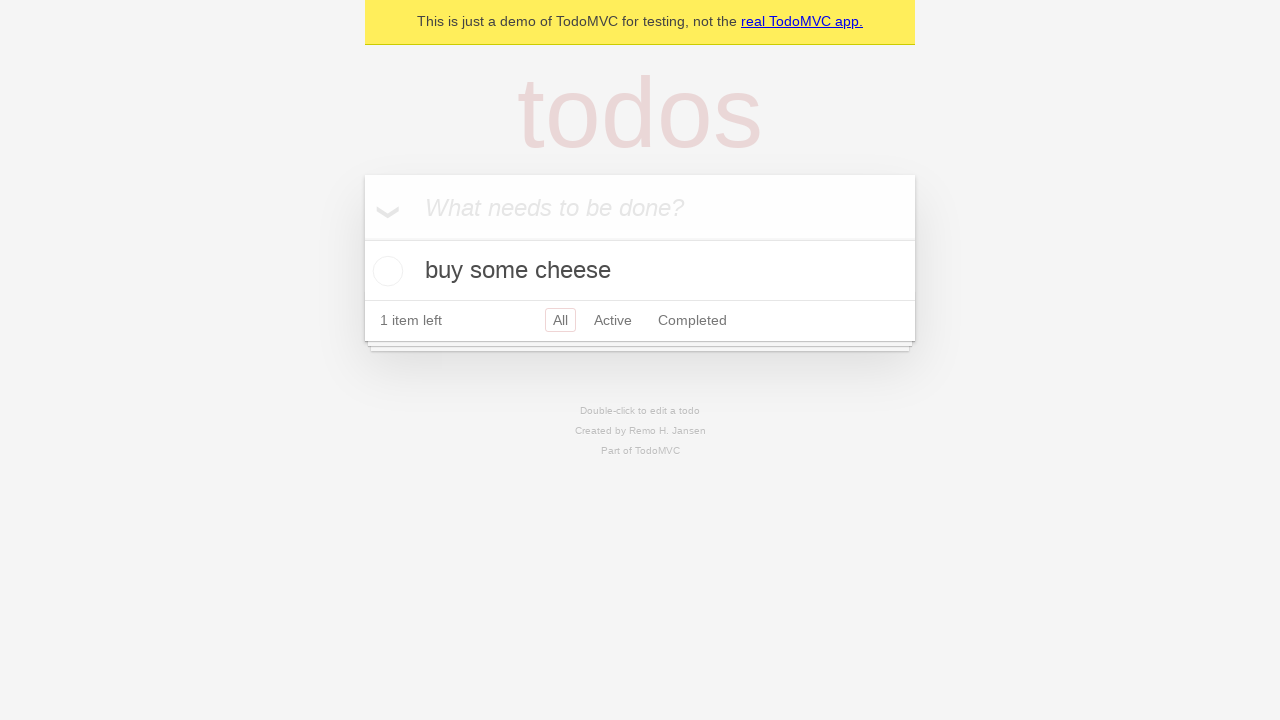

Filled second todo: 'feed the cat' on internal:attr=[placeholder="What needs to be done?"i]
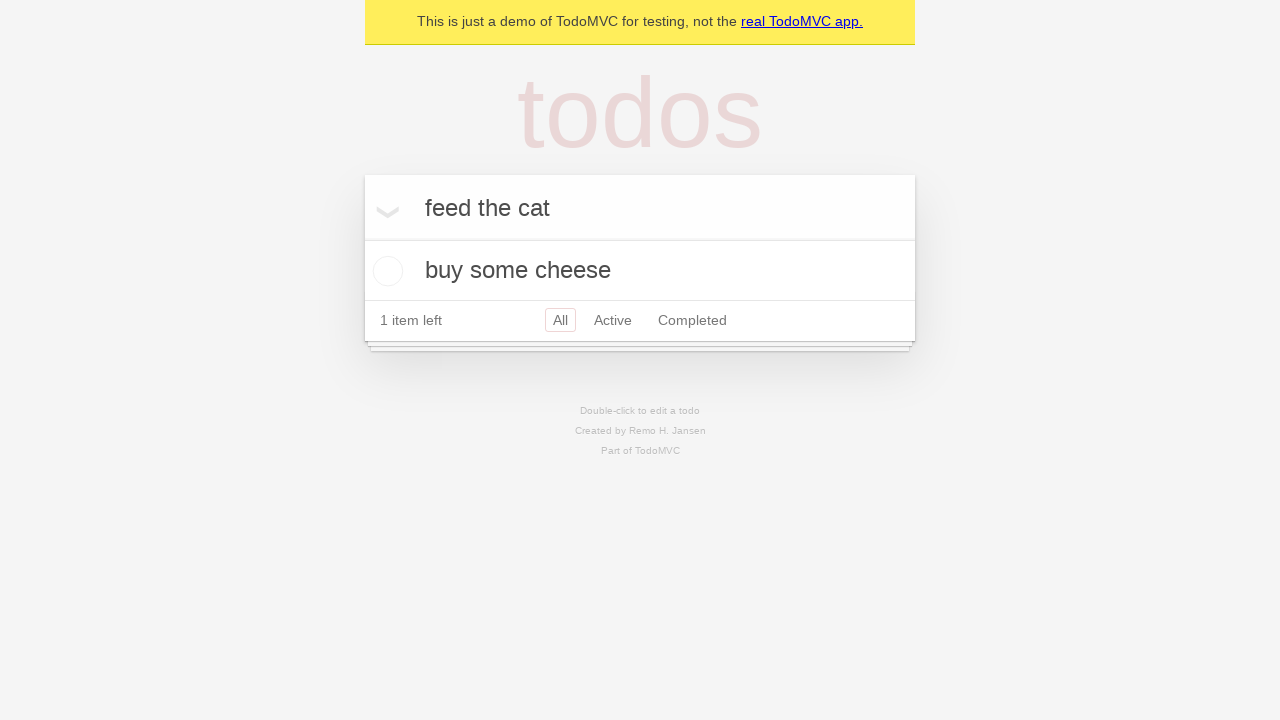

Pressed Enter to create second todo on internal:attr=[placeholder="What needs to be done?"i]
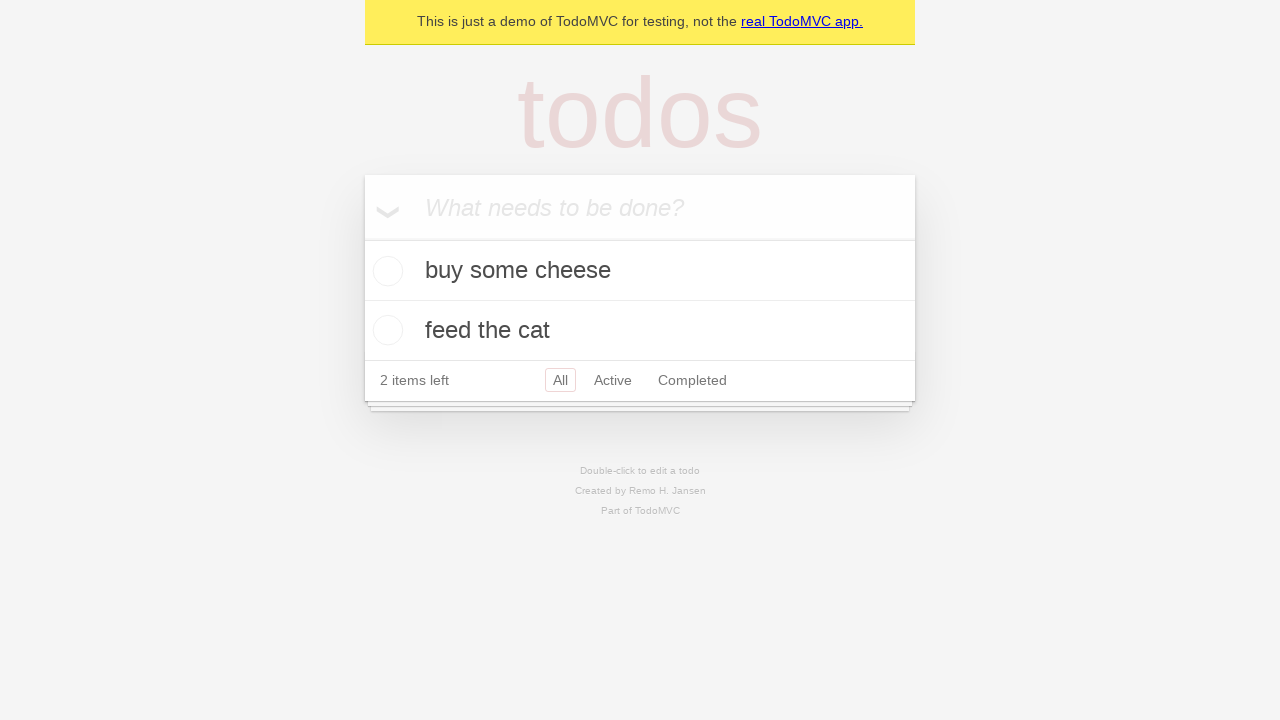

Filled third todo: 'book a doctors appointment' on internal:attr=[placeholder="What needs to be done?"i]
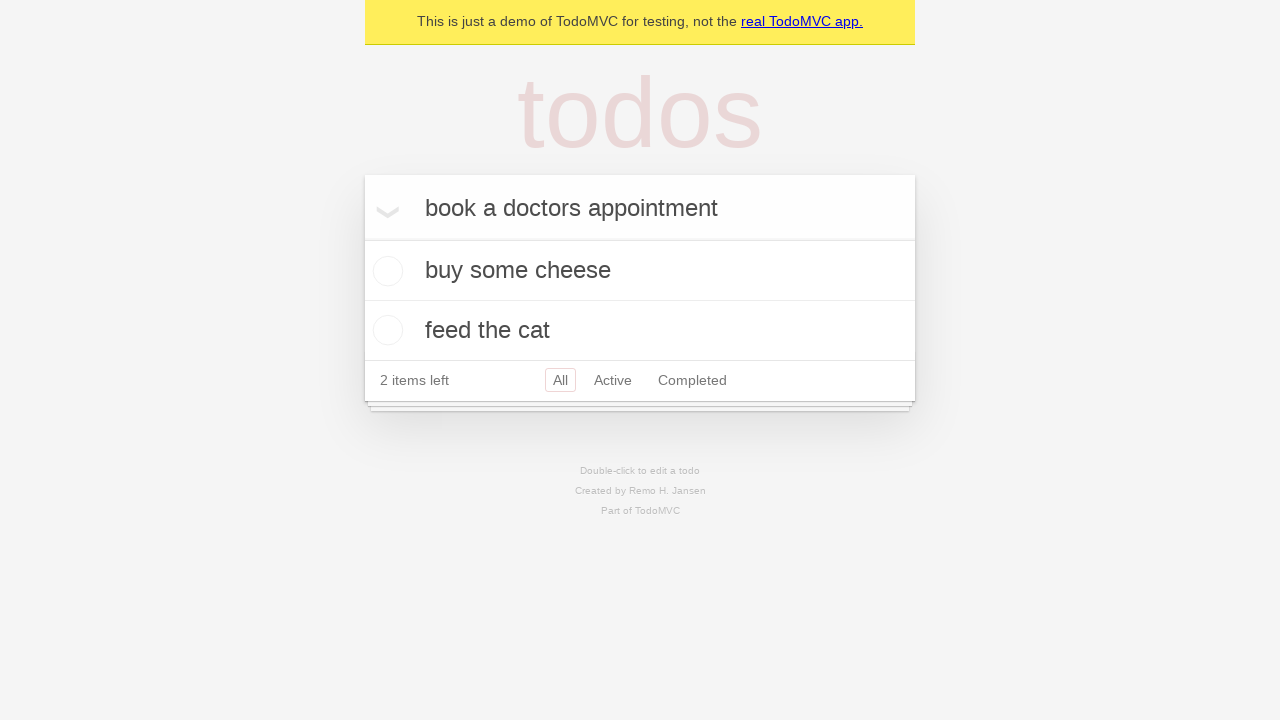

Pressed Enter to create third todo on internal:attr=[placeholder="What needs to be done?"i]
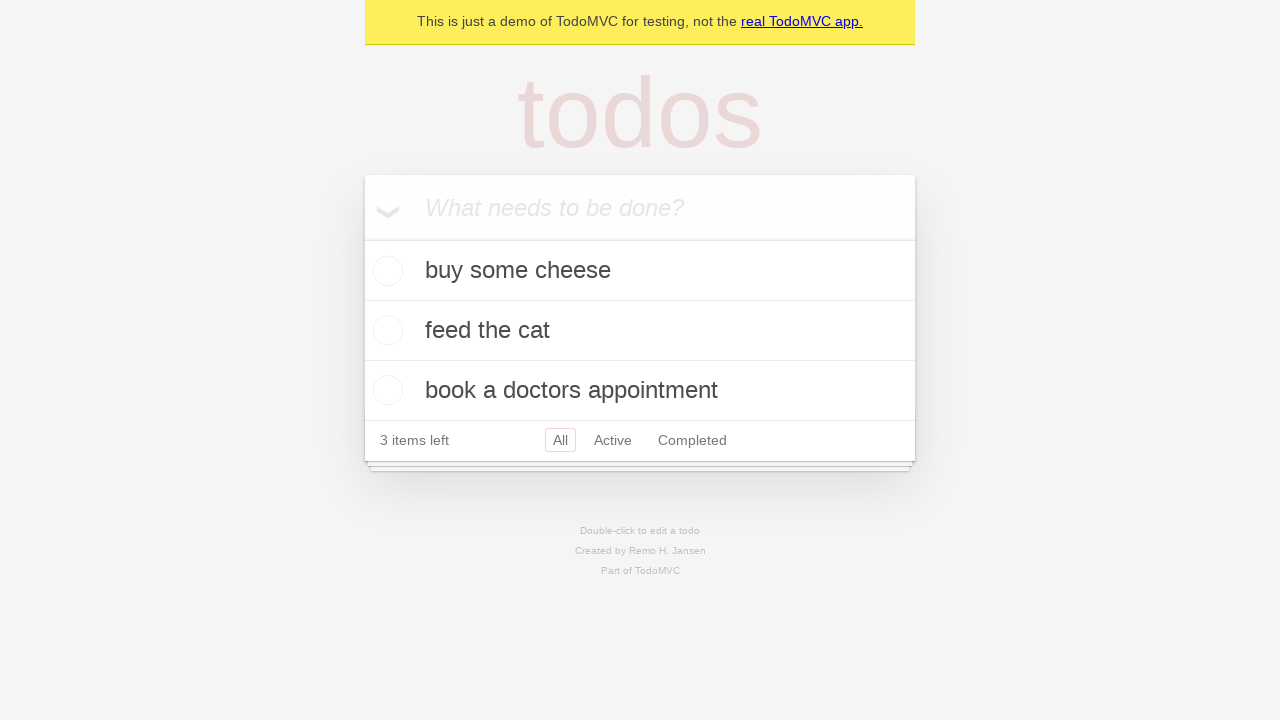

Checked the first todo item as completed at (385, 271) on .todo-list li .toggle >> nth=0
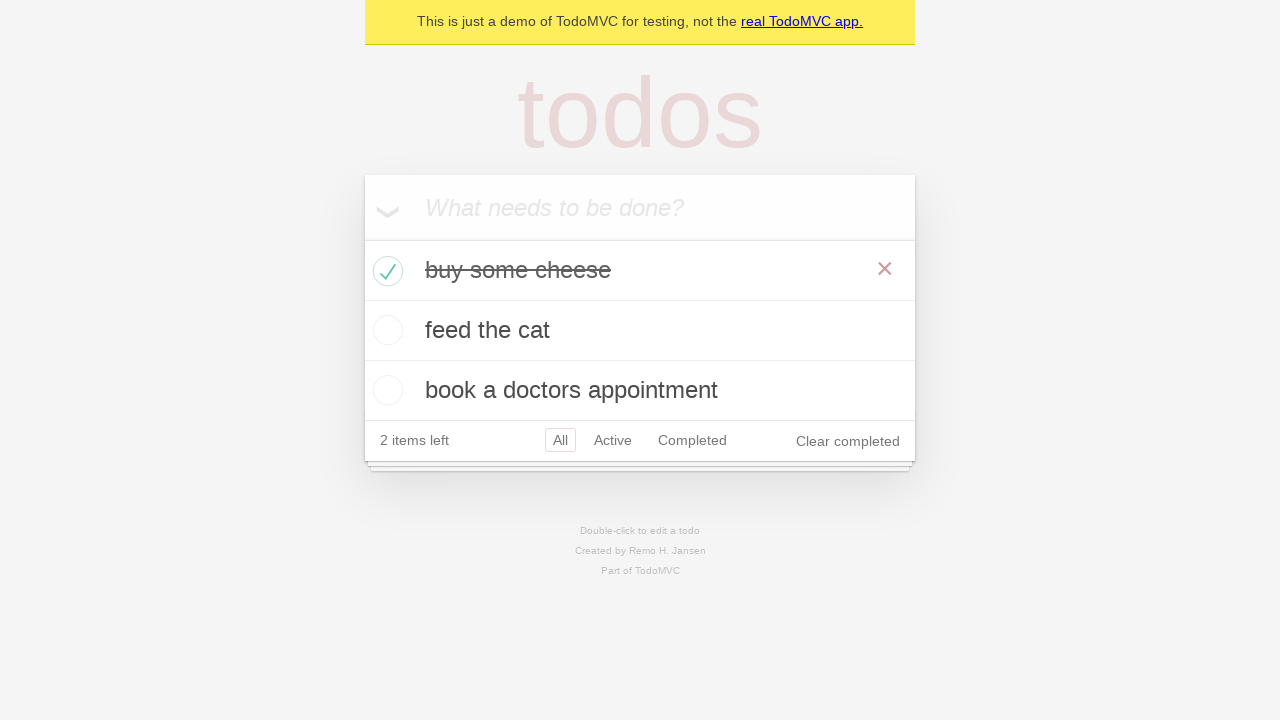

Clicked 'Clear completed' button to remove completed item at (848, 441) on internal:role=button[name="Clear completed"i]
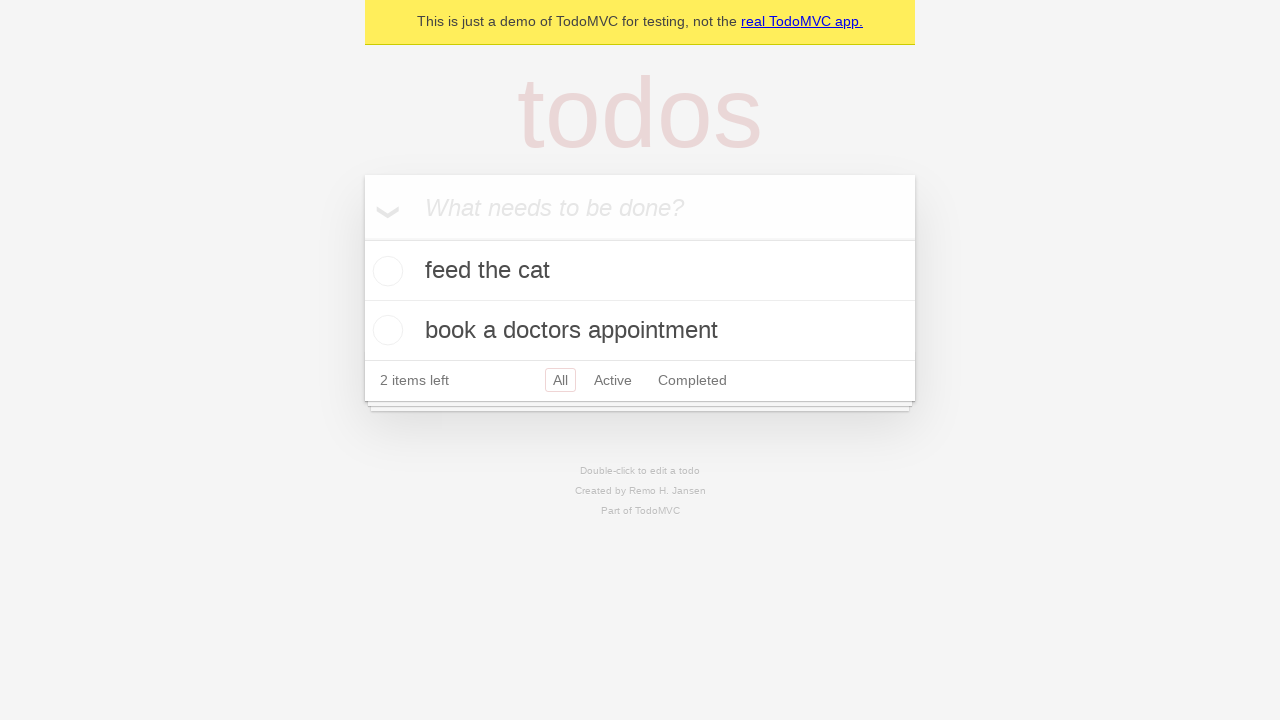

Verified 'Clear completed' button is hidden when no items are completed
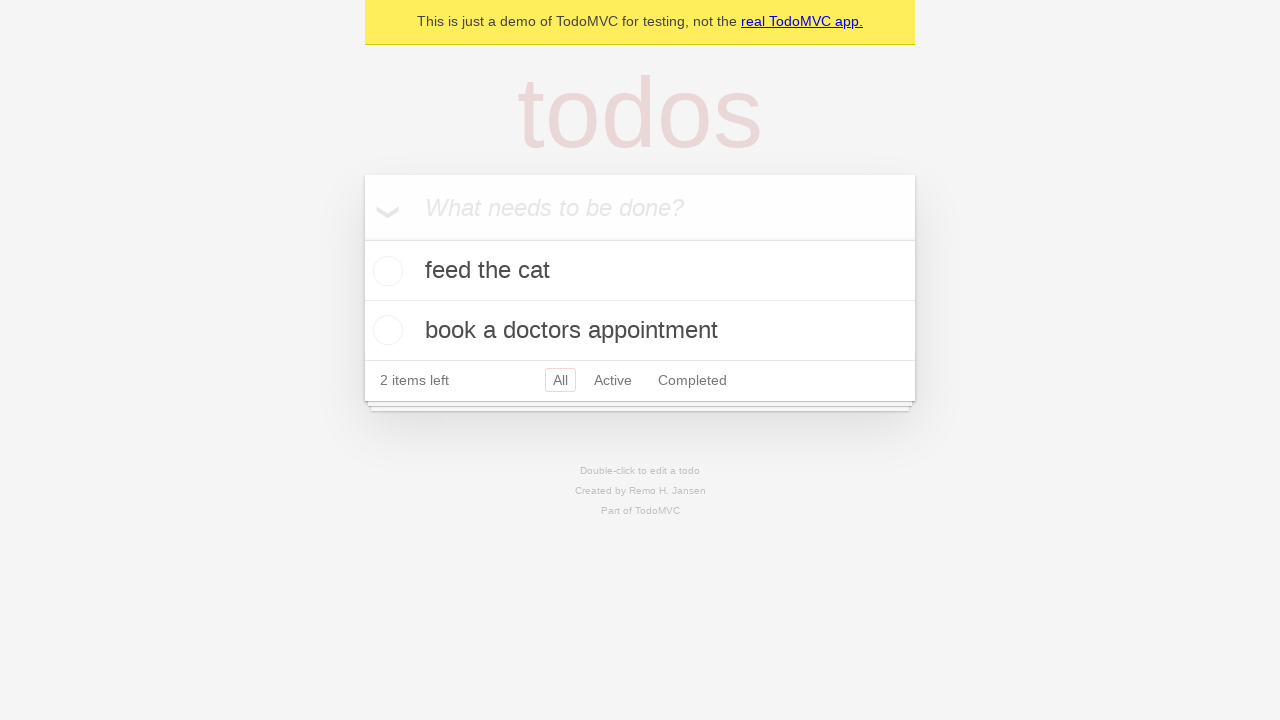

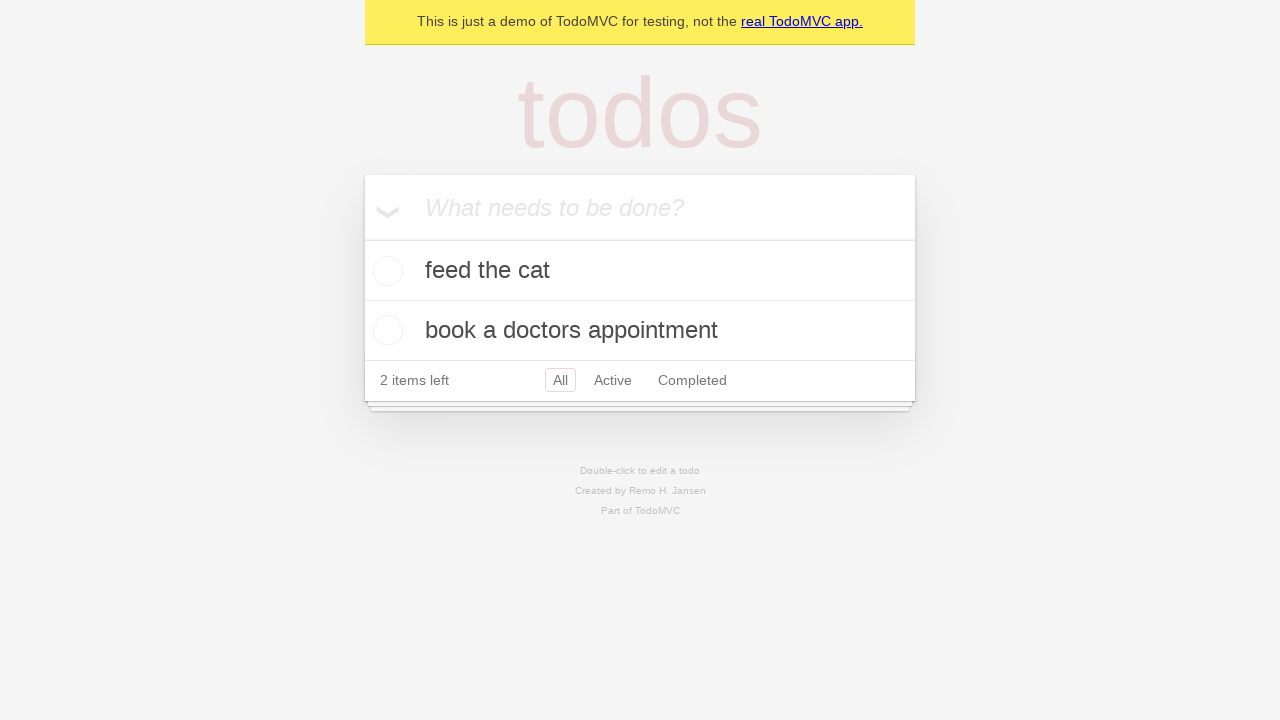